Tests adding a pet breed by clicking the add button, opening the modal, and filling in the pet breed field

Starting URL: https://test-a-pet.vercel.app/

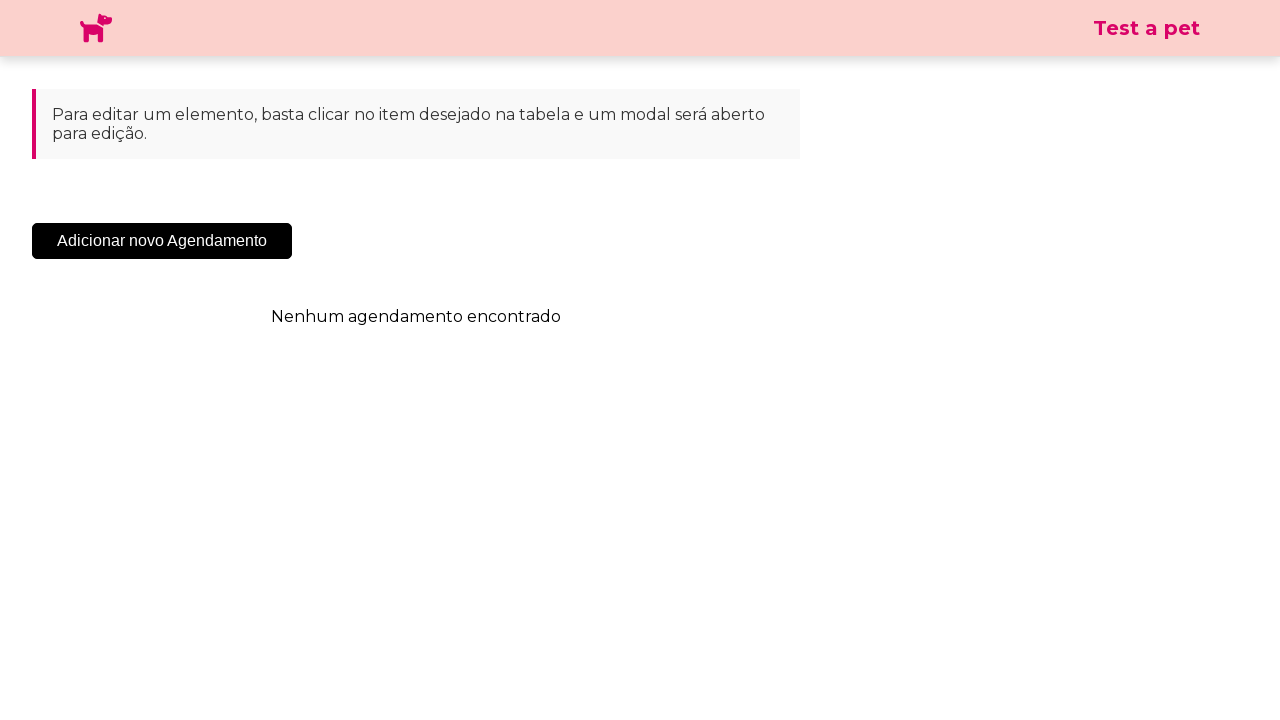

Clicked the add pet breed button at (162, 241) on .sc-cHqXqK.kZzwzX
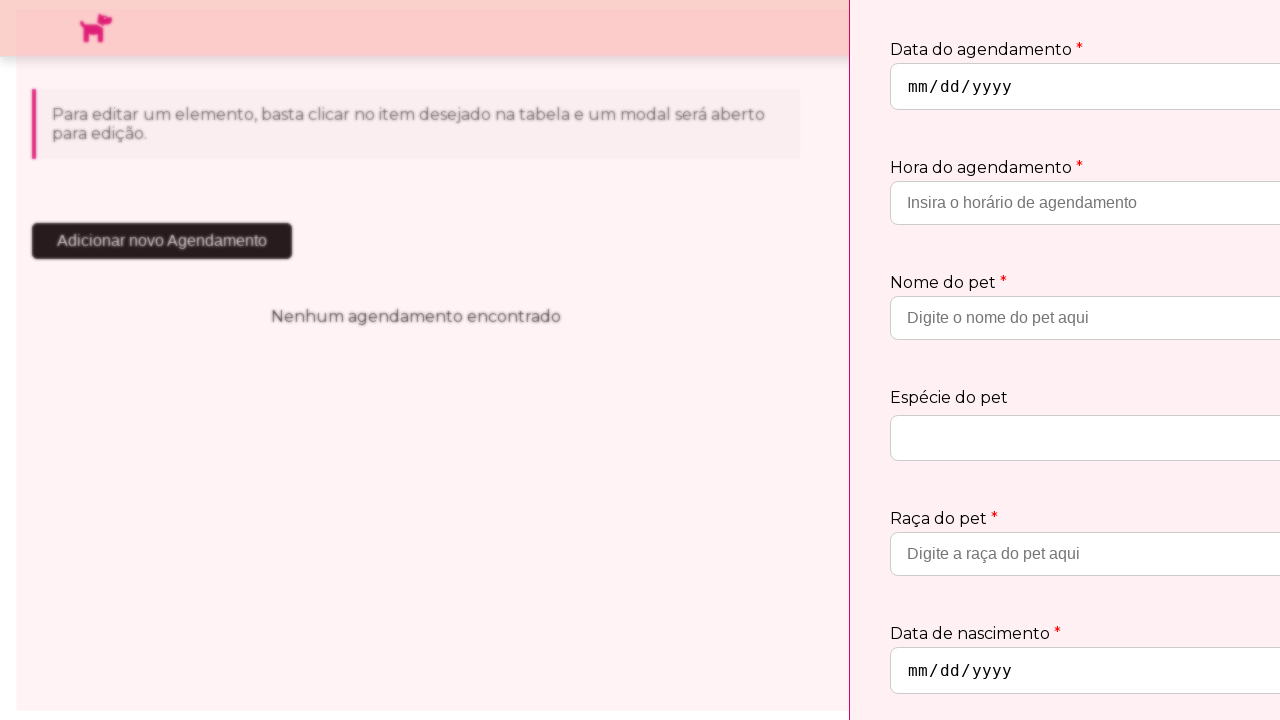

Pet breed modal appeared and loaded
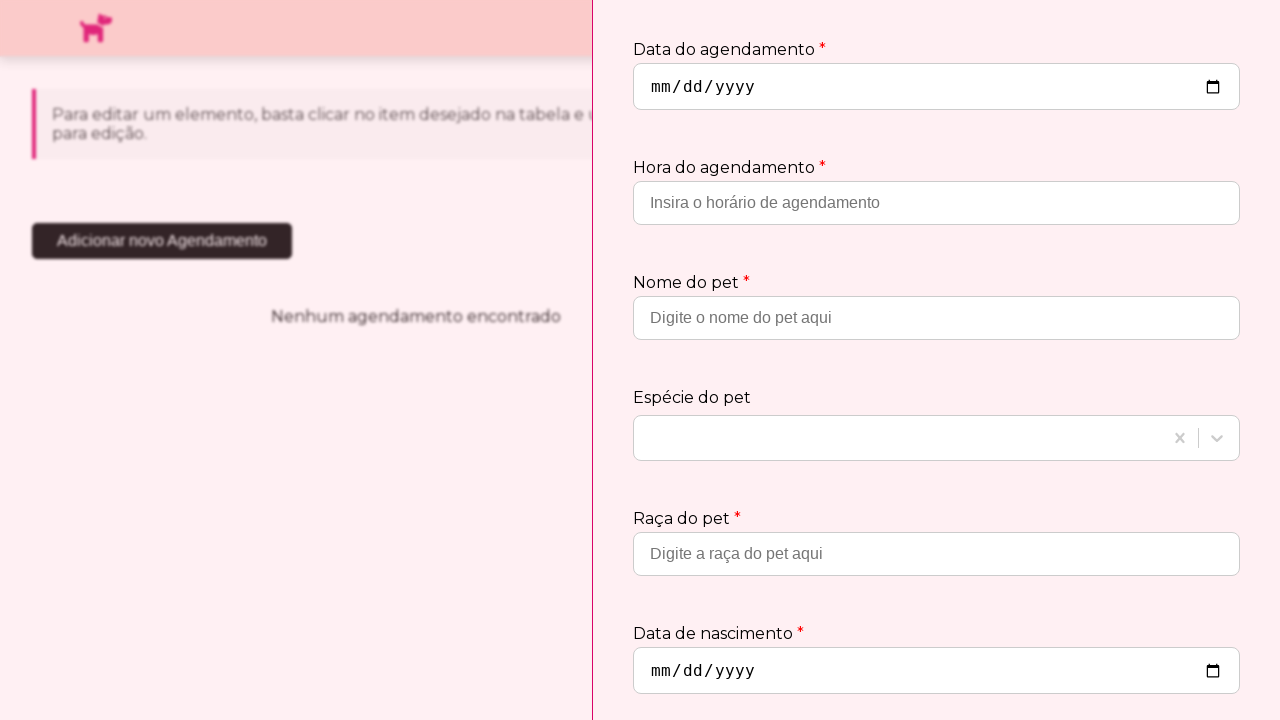

Filled pet breed field with 'Vira Lata' on input[placeholder='Digite a raça do pet aqui']
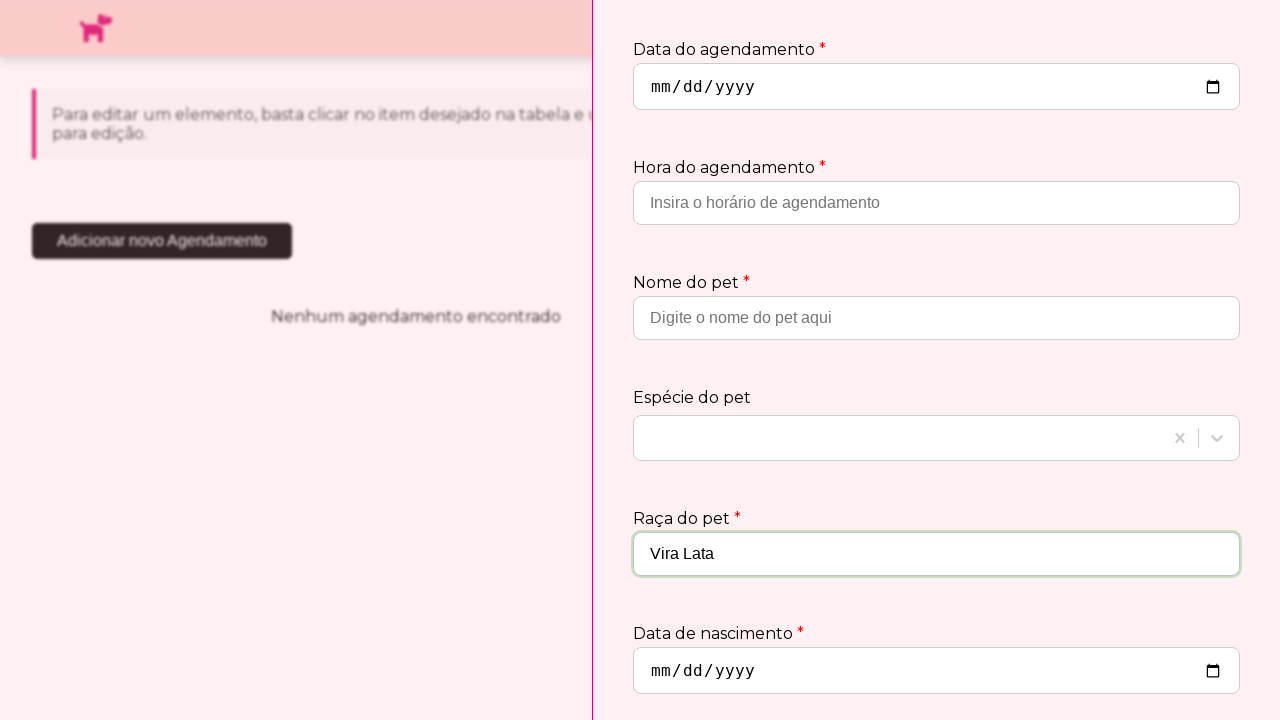

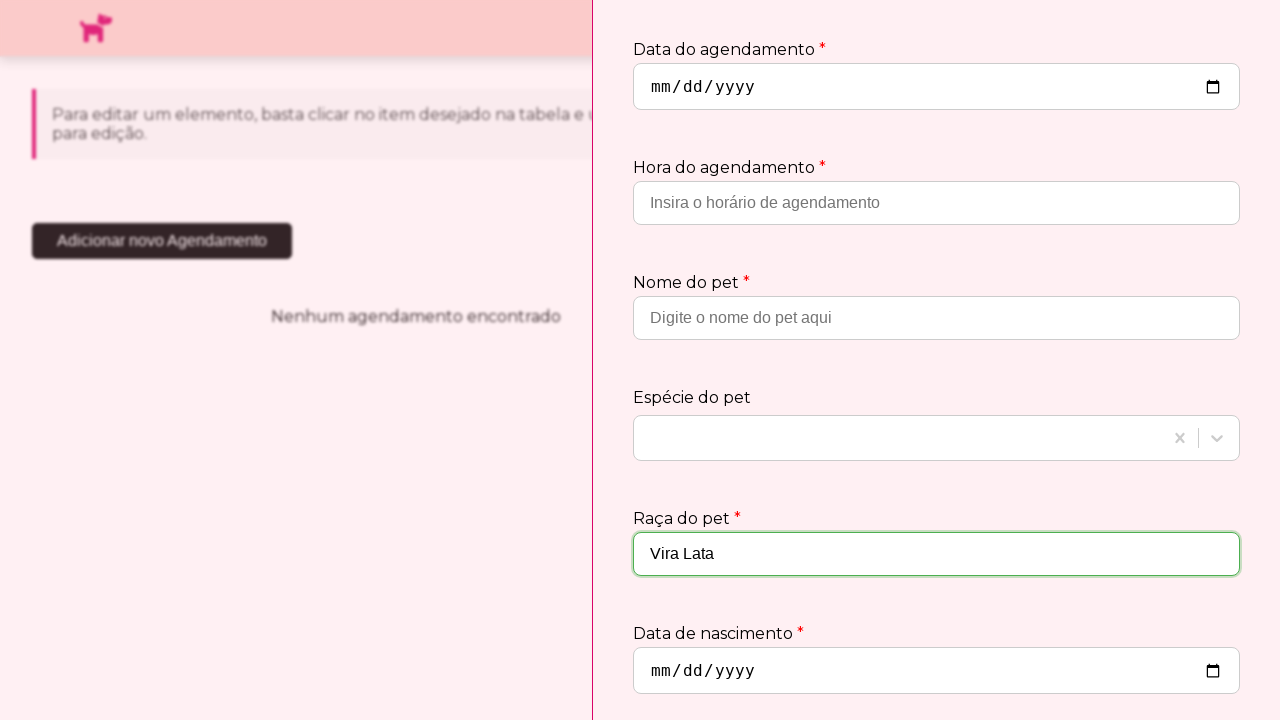